Tests interaction with content inside an iframe by scrolling down, locating elements within the iframe, and clicking on a link

Starting URL: https://www.rahulshettyacademy.com/AutomationPractice/

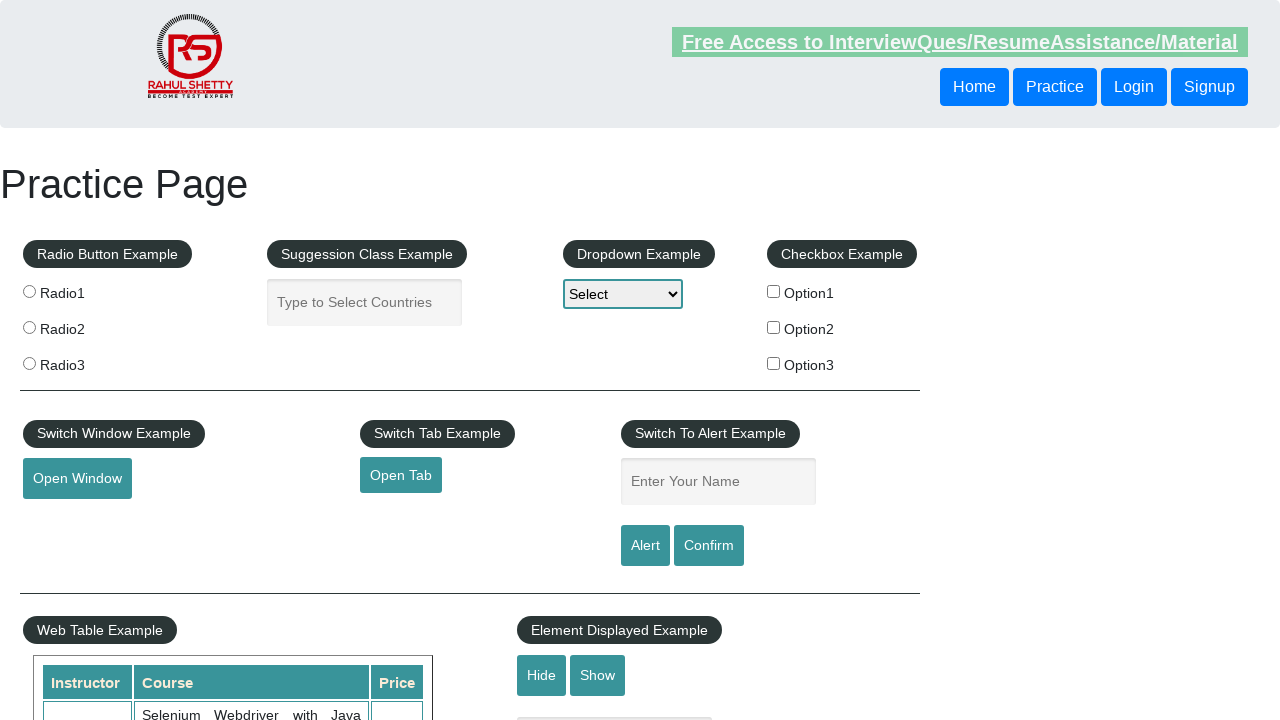

Scrolled down to the bottom of the page
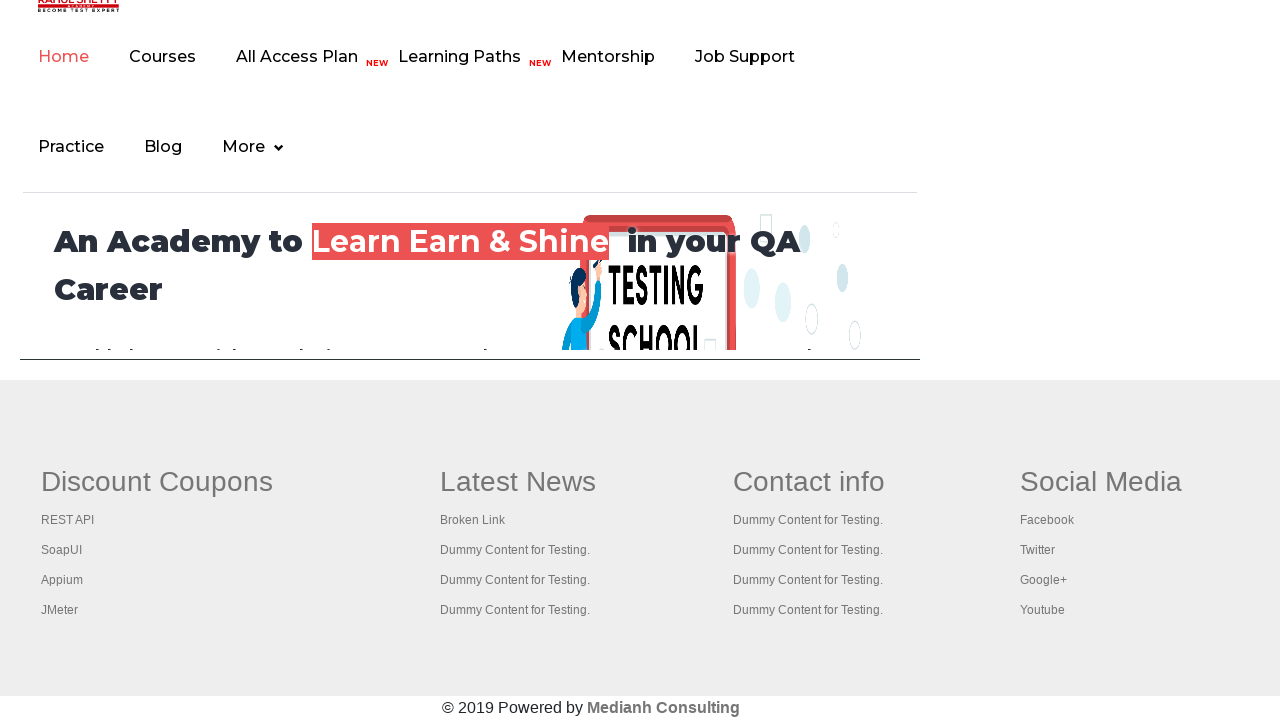

Located the courses iframe
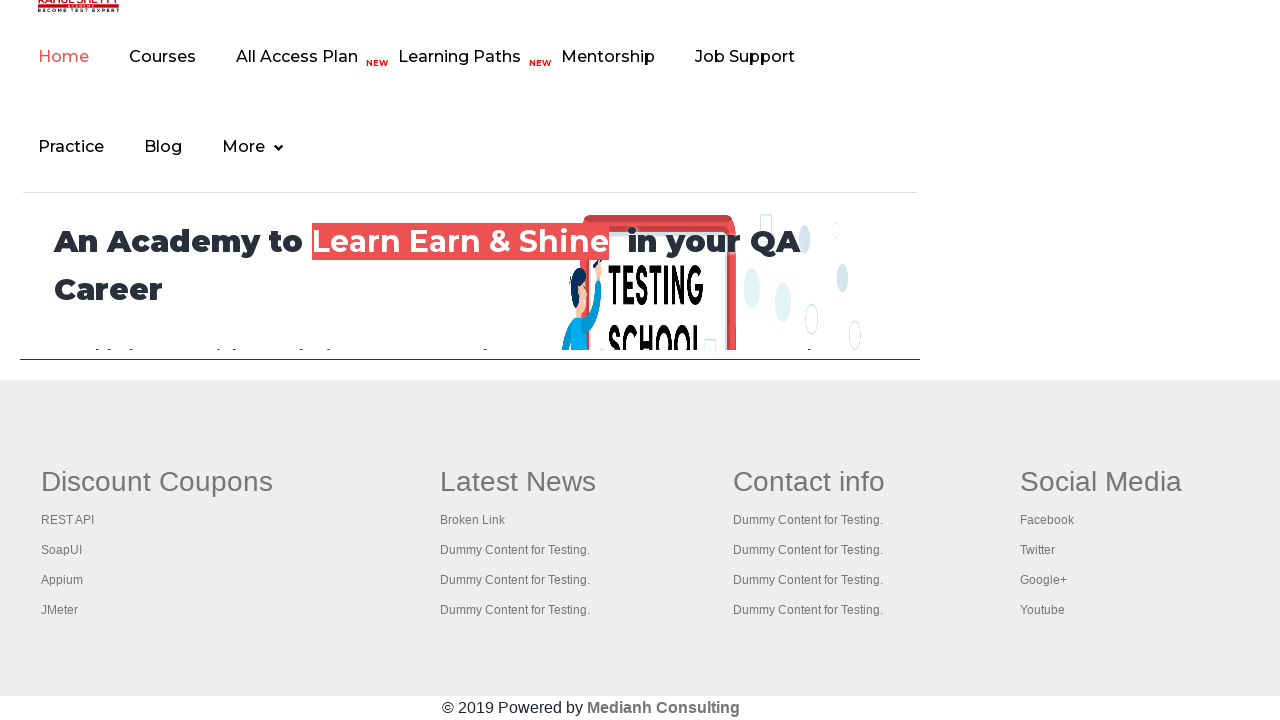

Waited for iframe content to load - heading found
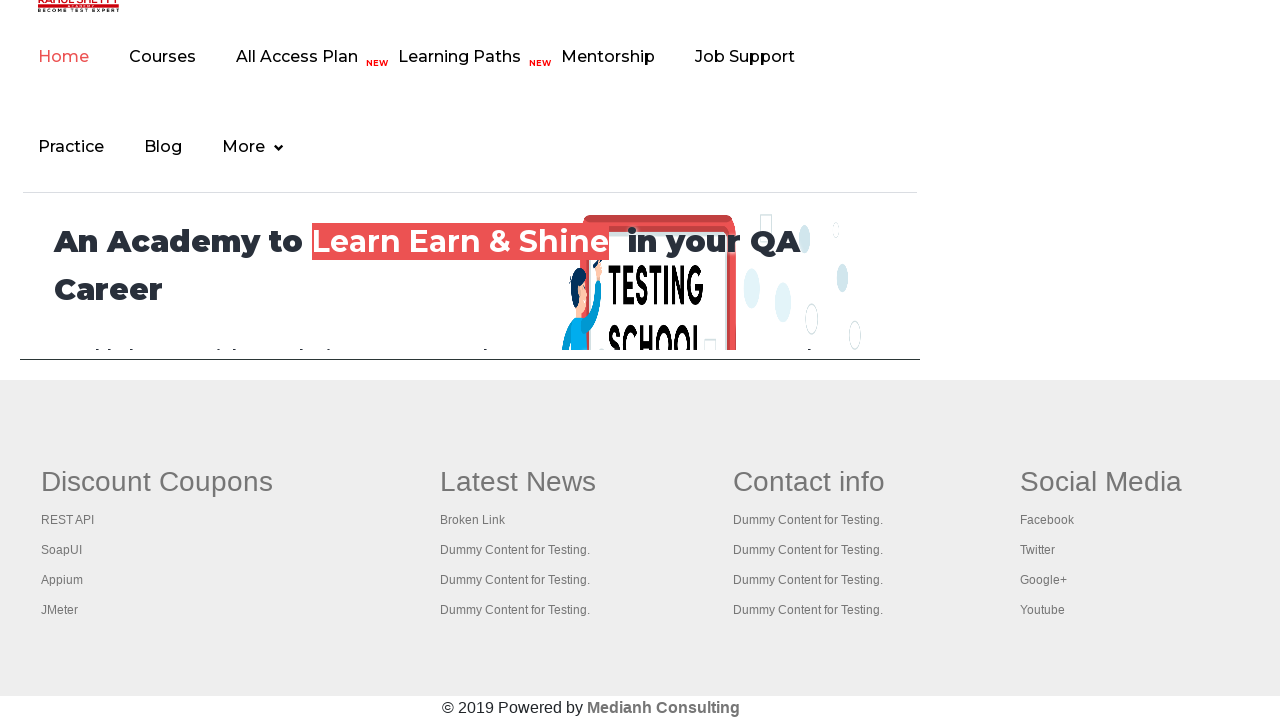

Clicked on lifetime access link inside the iframe at (307, 57) on #courses-iframe >> internal:control=enter-frame >> li a[href*='lifetime-access']
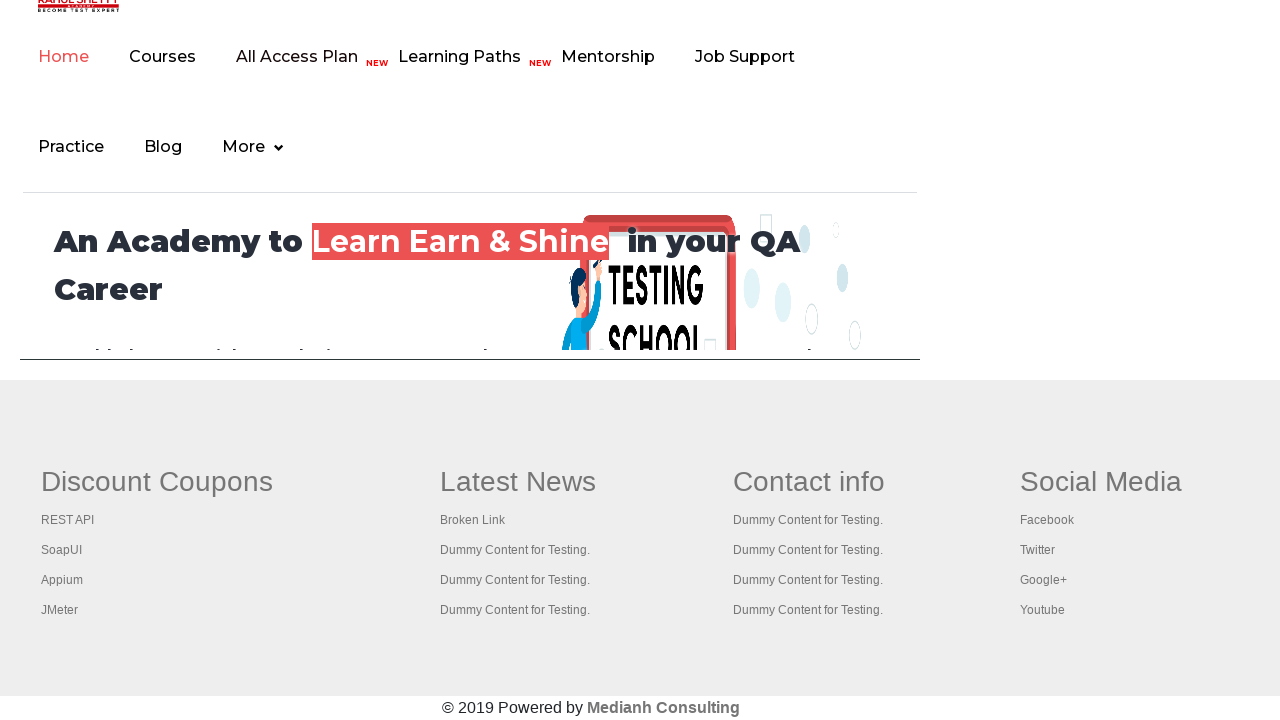

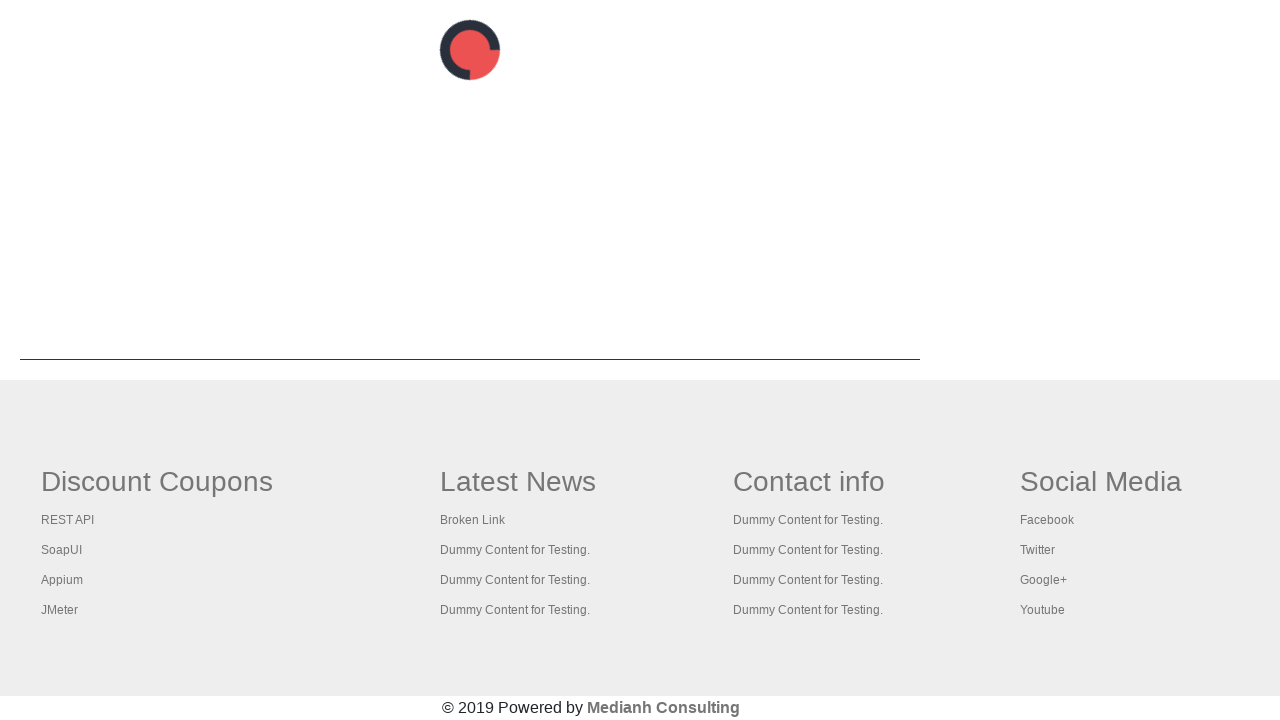